Tests handling of JavaScript alert dialogs by clicking a button that triggers an alert and accepting it

Starting URL: https://demoqa.com/alerts

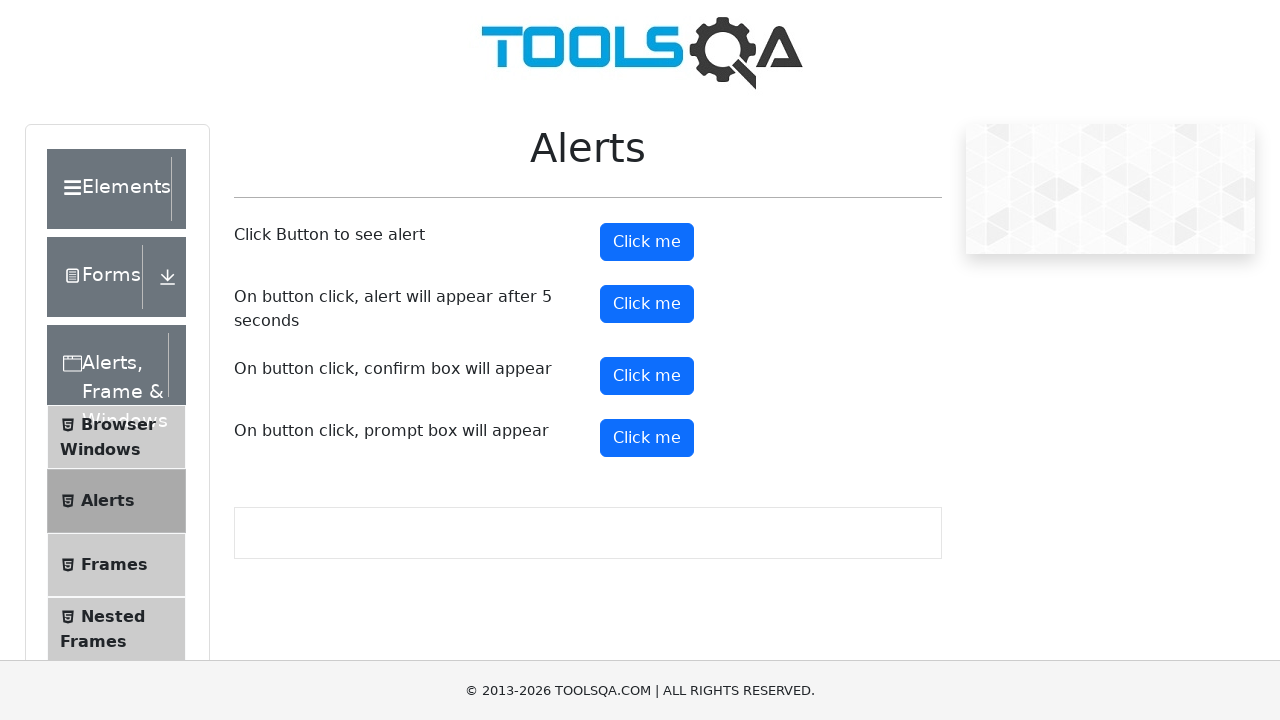

Set up dialog handler to automatically accept alerts
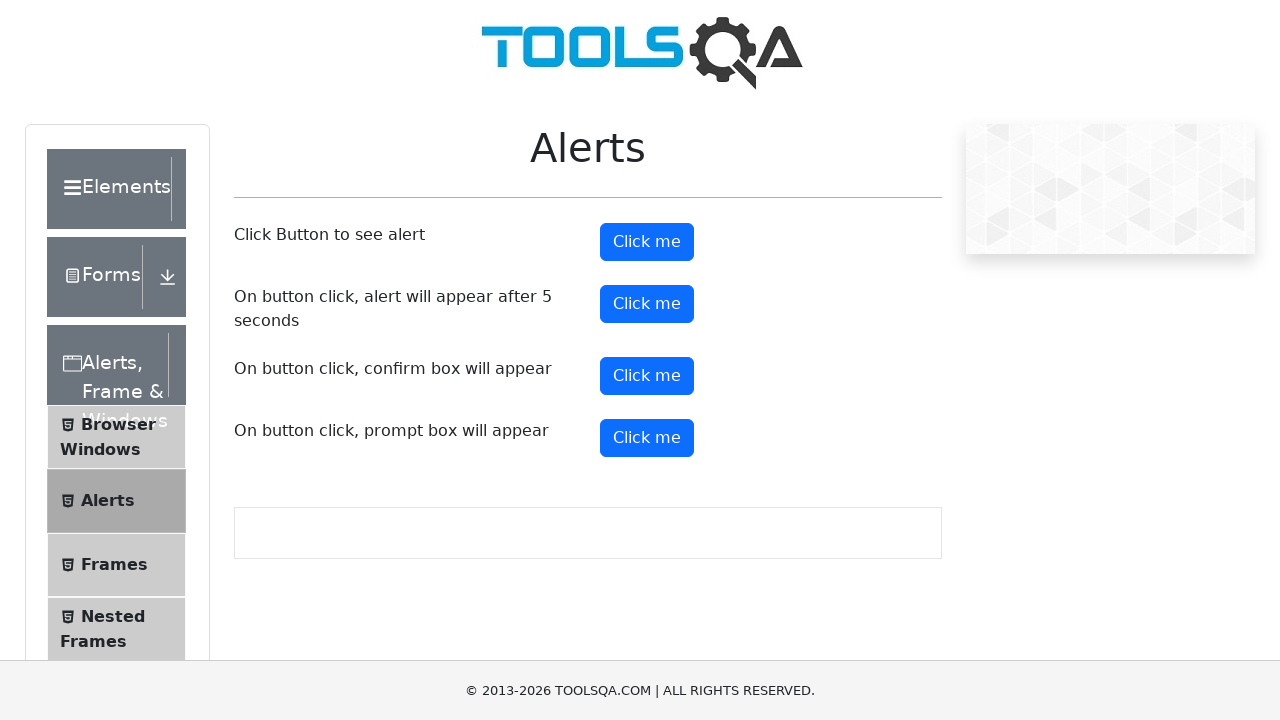

Clicked alert button to trigger JavaScript alert dialog at (647, 242) on #alertButton
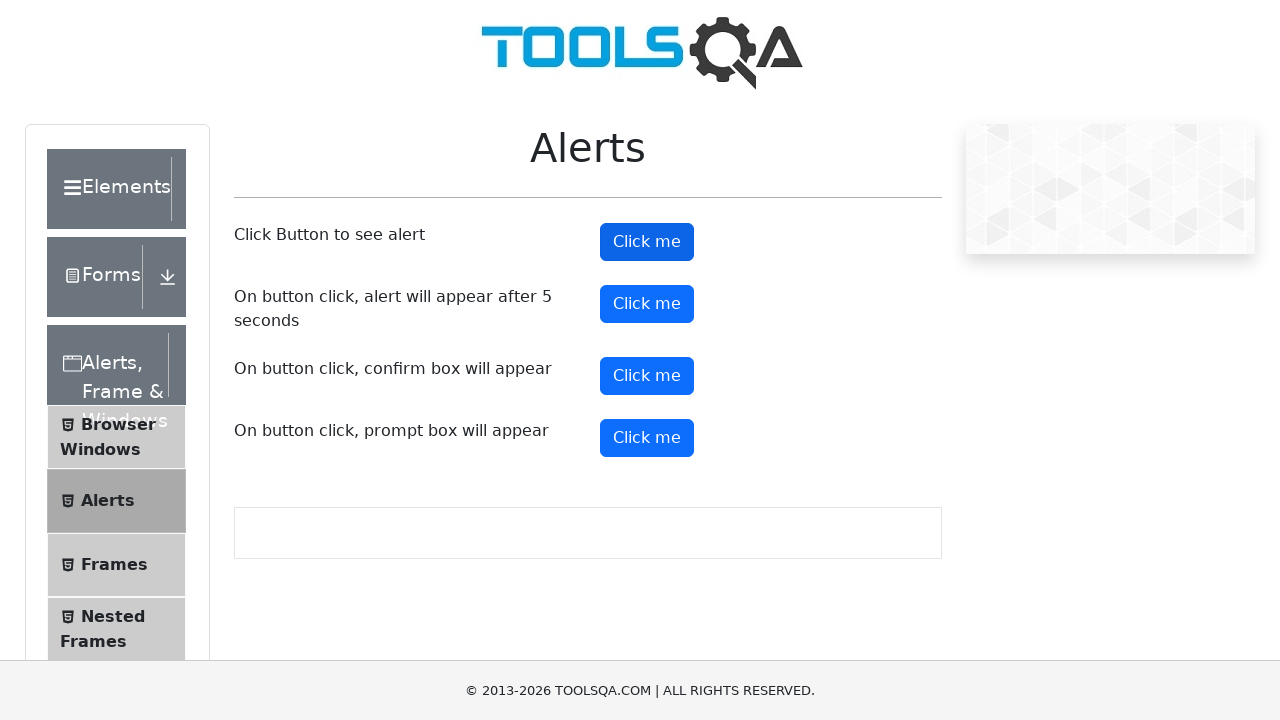

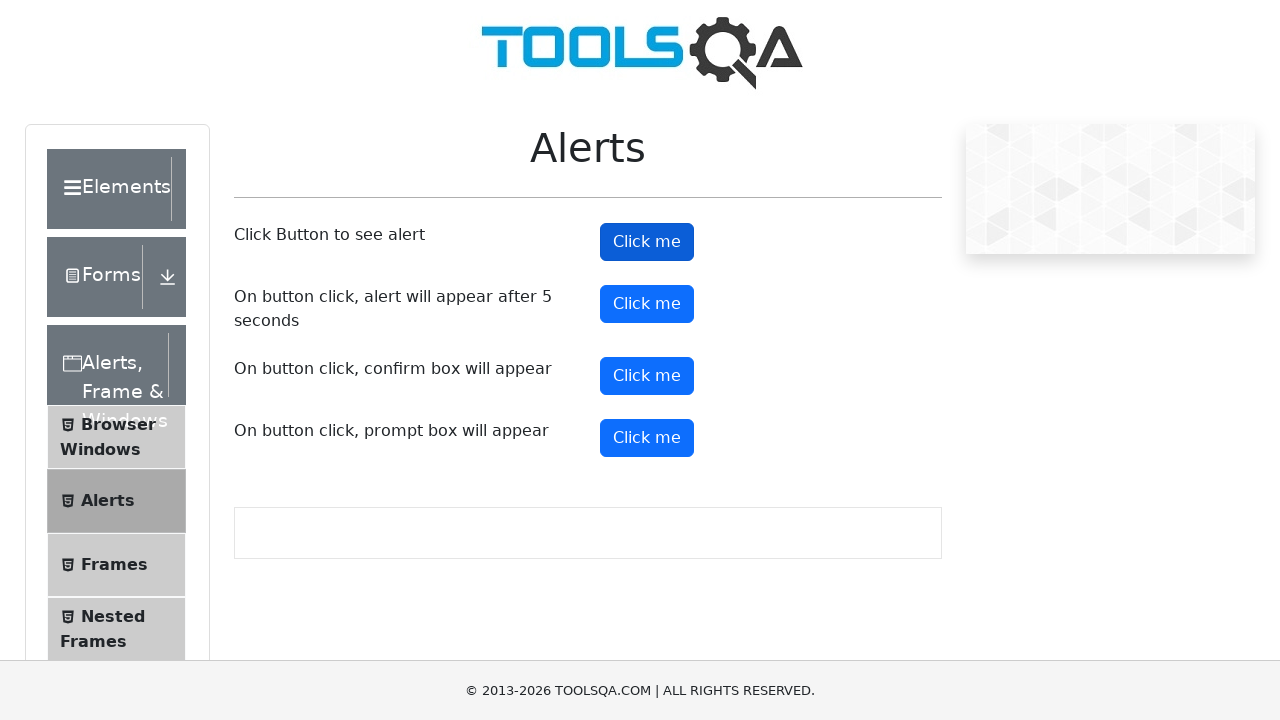